Tests jQuery UI Dialog demo by navigating to the Dialog page, switching to an iframe, and closing the dialog

Starting URL: https://jqueryui.com/

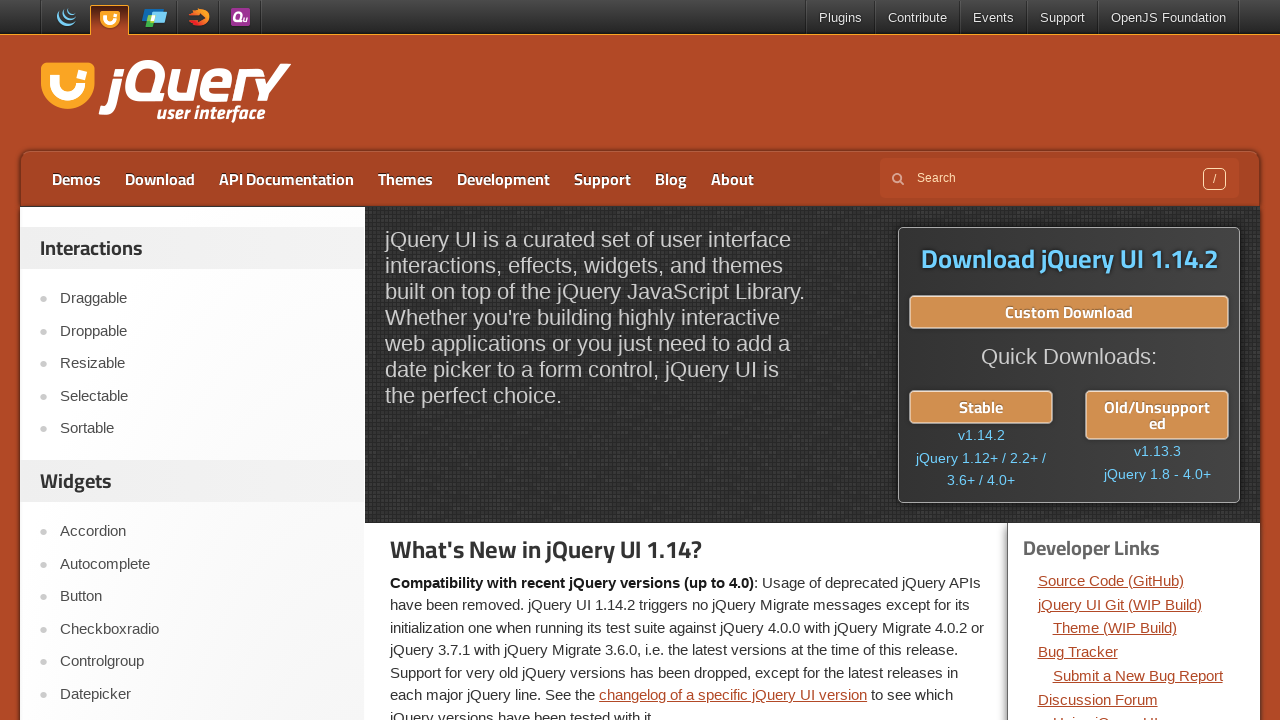

Scrolled down the page by 200 pixels
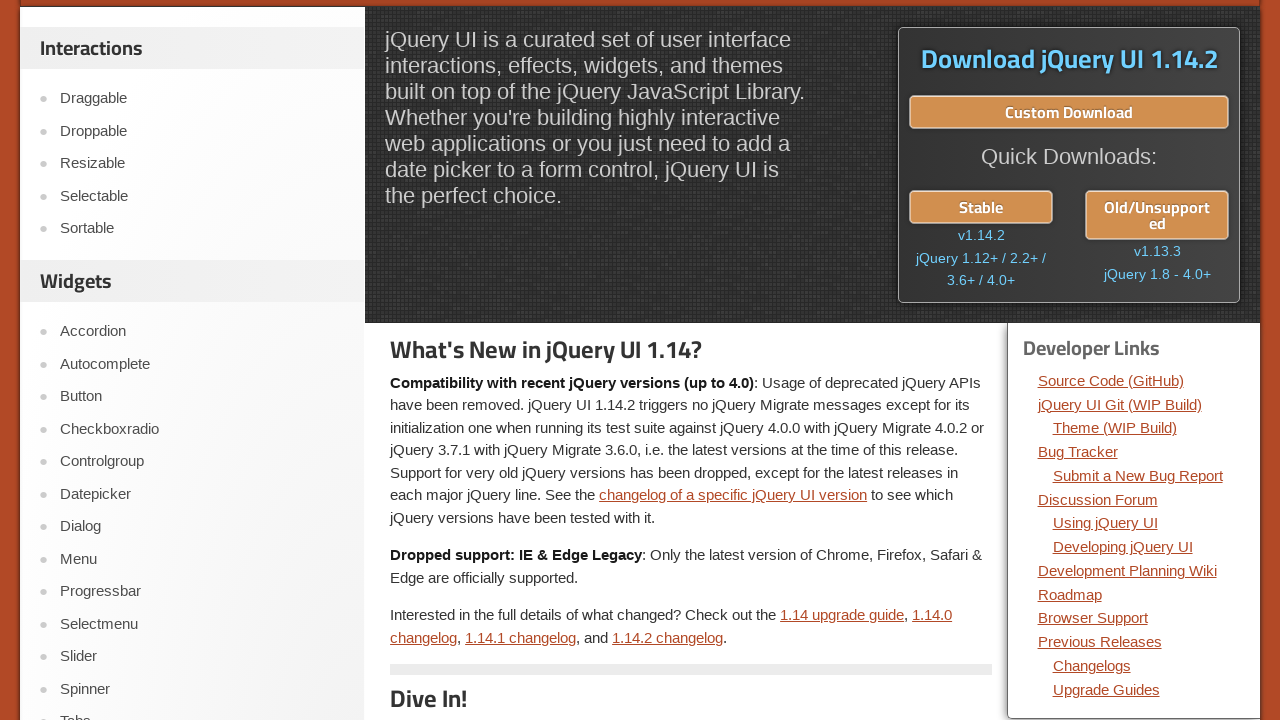

Clicked on Dialog link at (202, 527) on xpath=//a[contains(text(),'Dialog')]
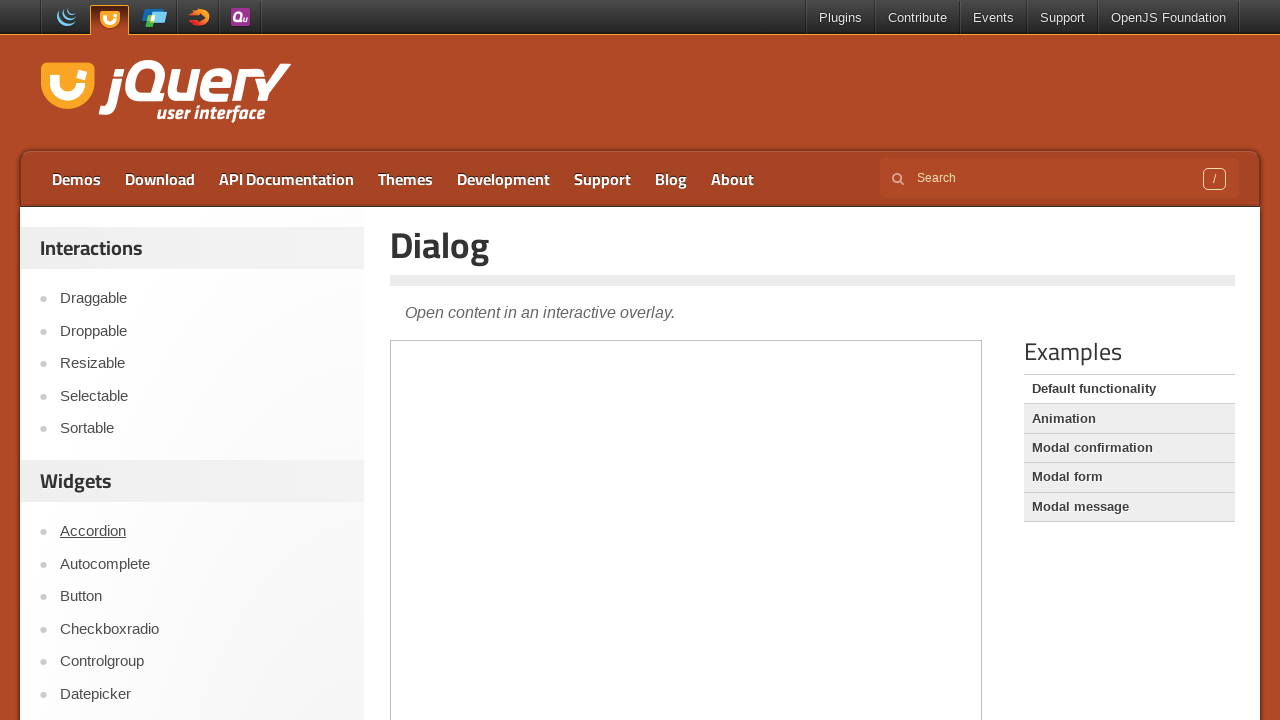

Located and switched to Dialog iframe
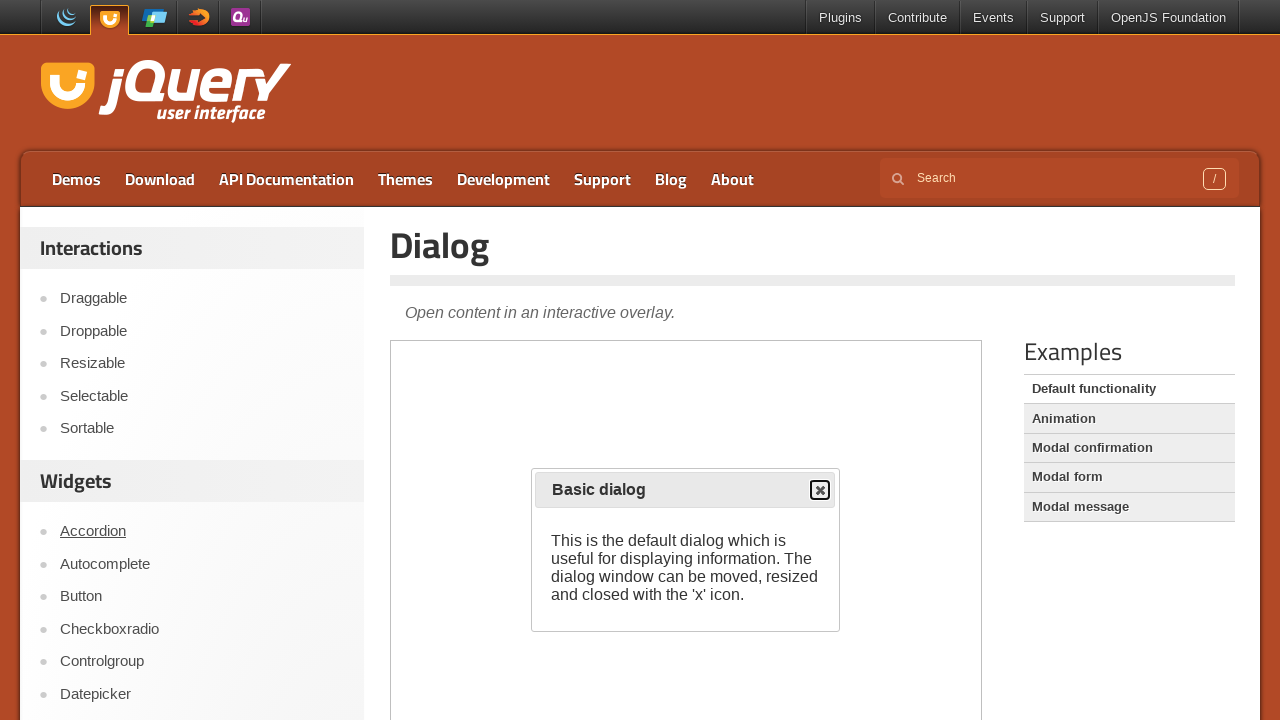

Clicked close icon to close the dialog at (820, 490) on xpath=//body/div[@id='container']/div[@id='content-wrapper']/div[1]/div[1]/ifram
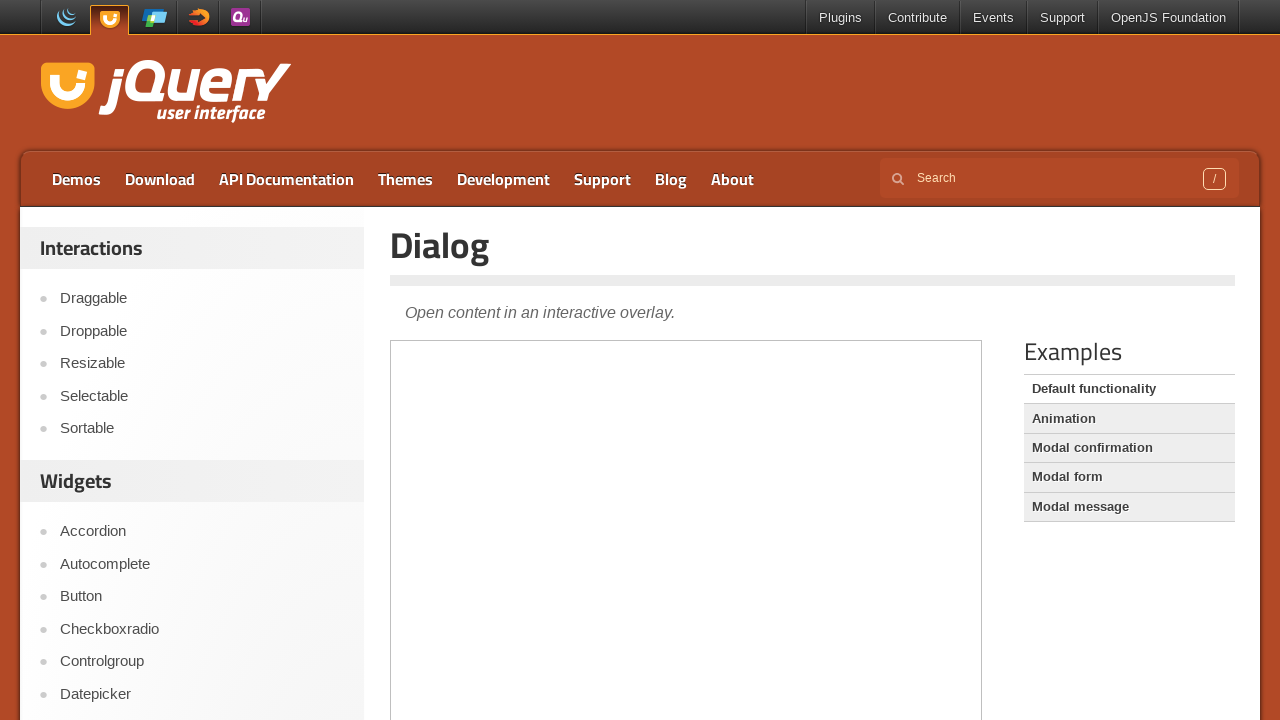

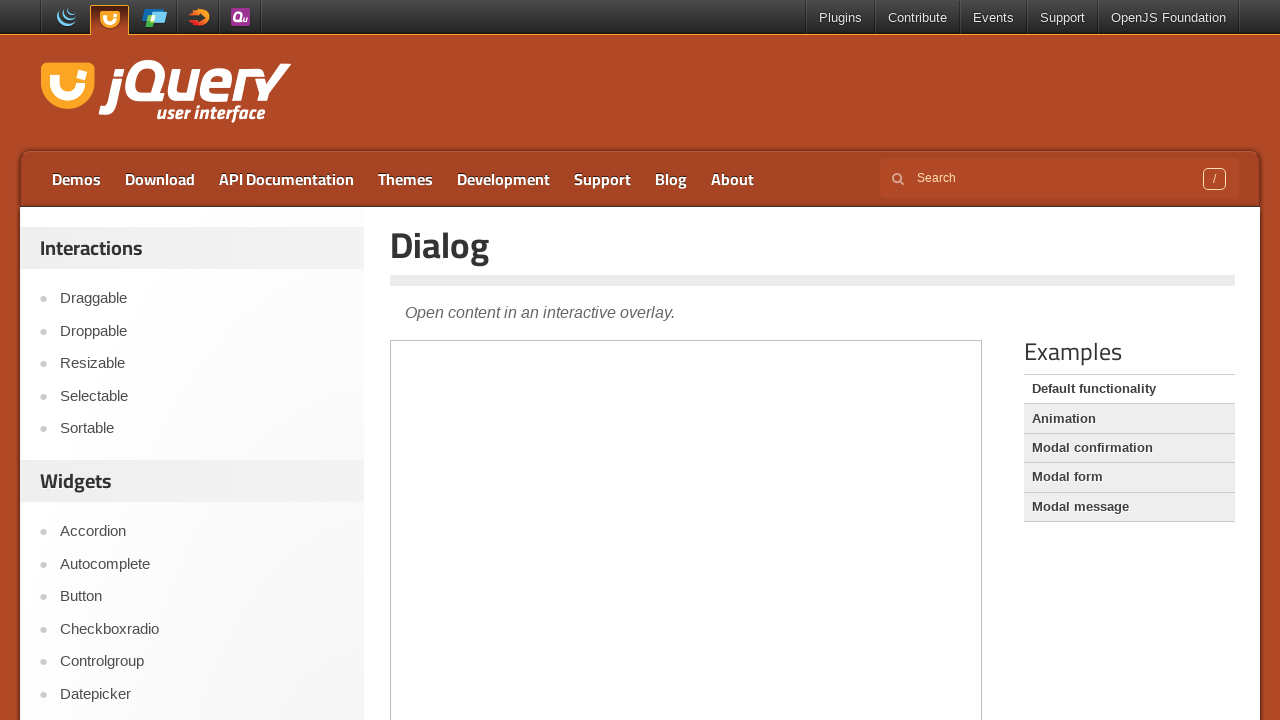